Waits for a price to drop to $100, books it, then solves a mathematical problem and submits the answer

Starting URL: http://suninjuly.github.io/explicit_wait2.html

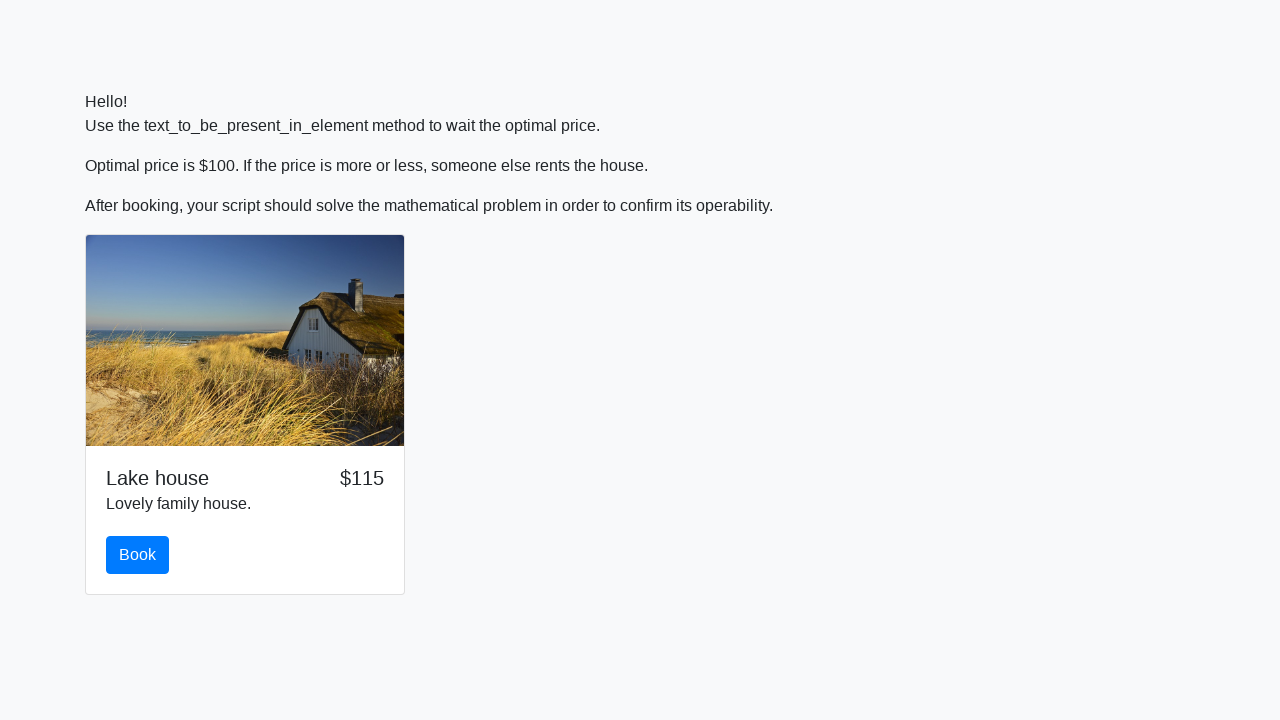

Waited for price to drop to $100
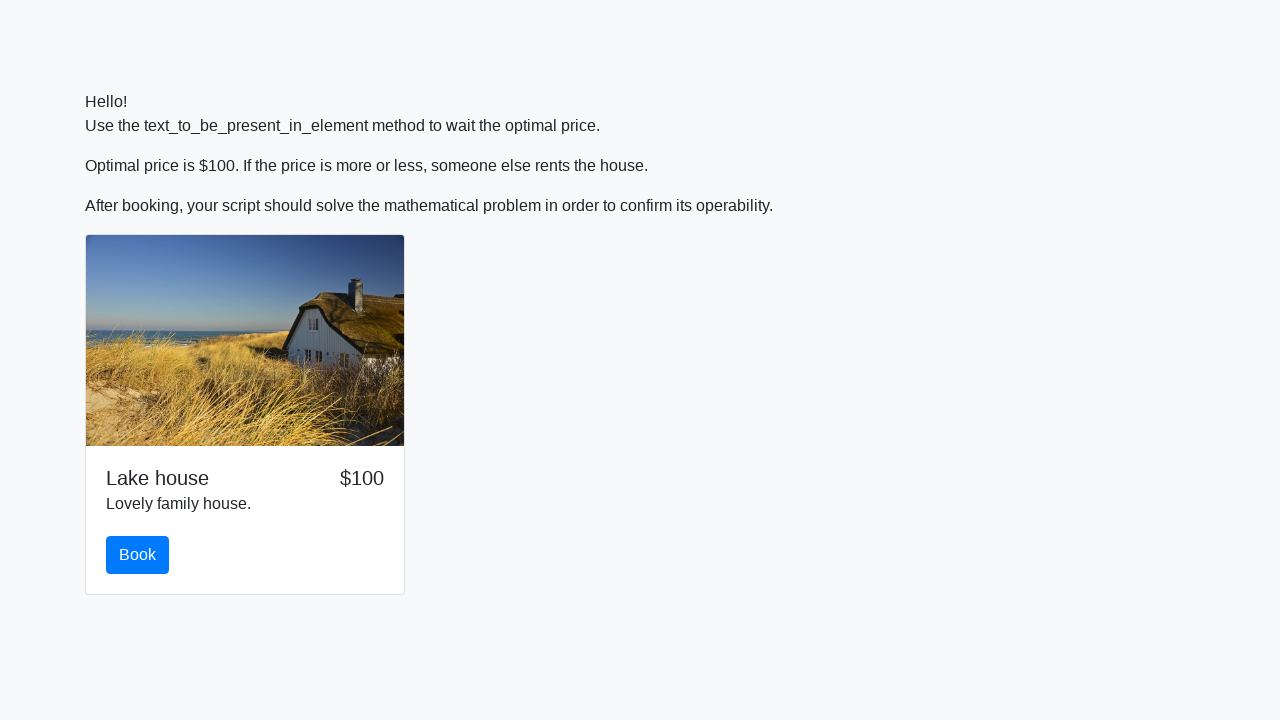

Clicked the Book button at (138, 555) on #book
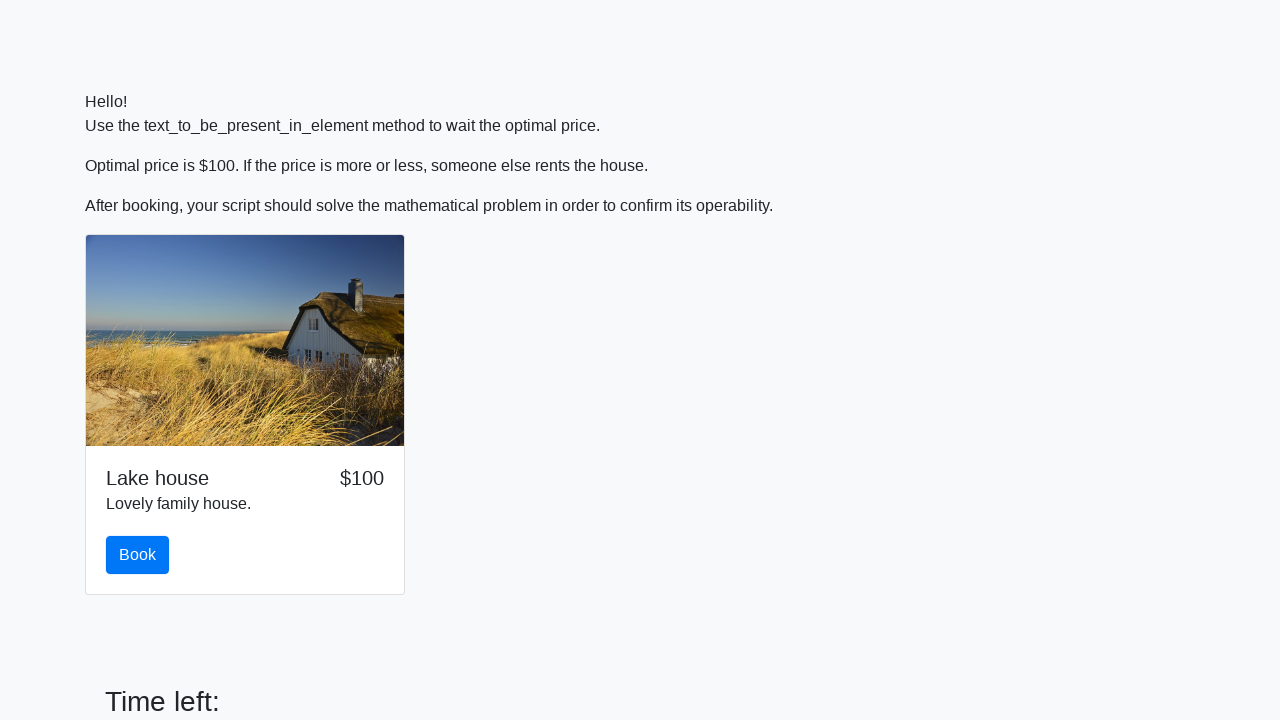

Retrieved the number for calculation
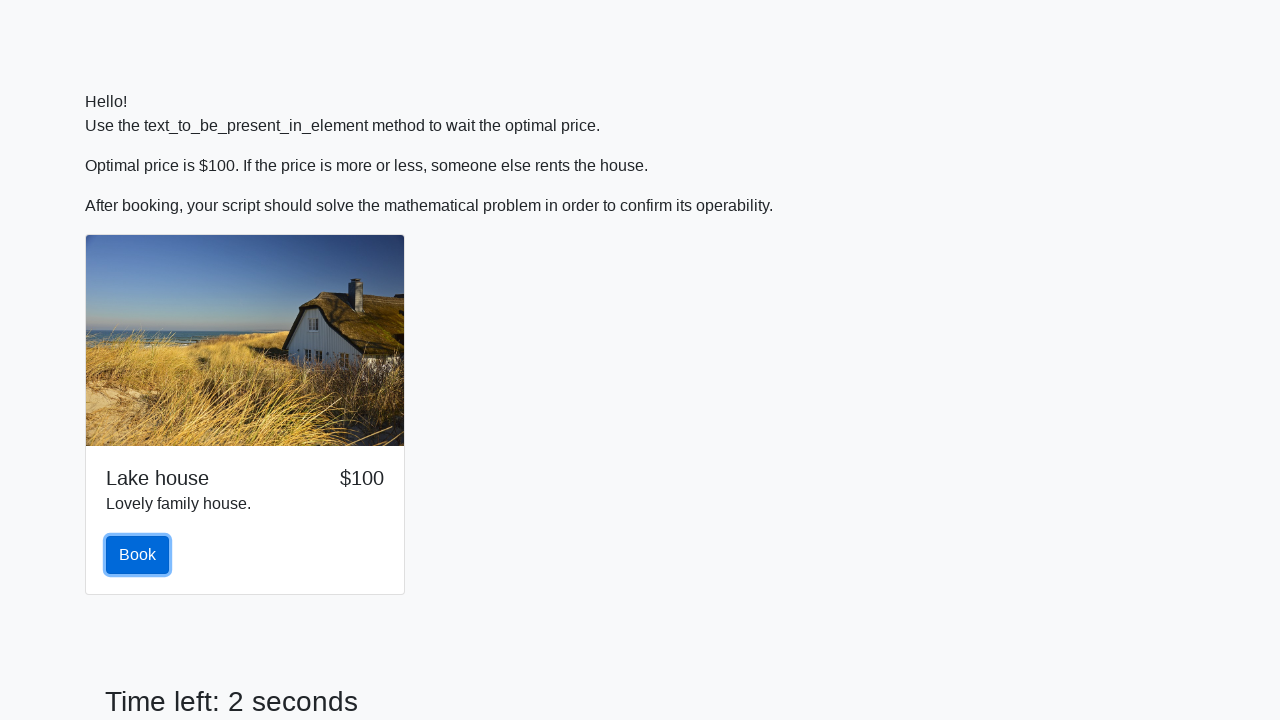

Calculated the mathematical result: 2.2947898943487717
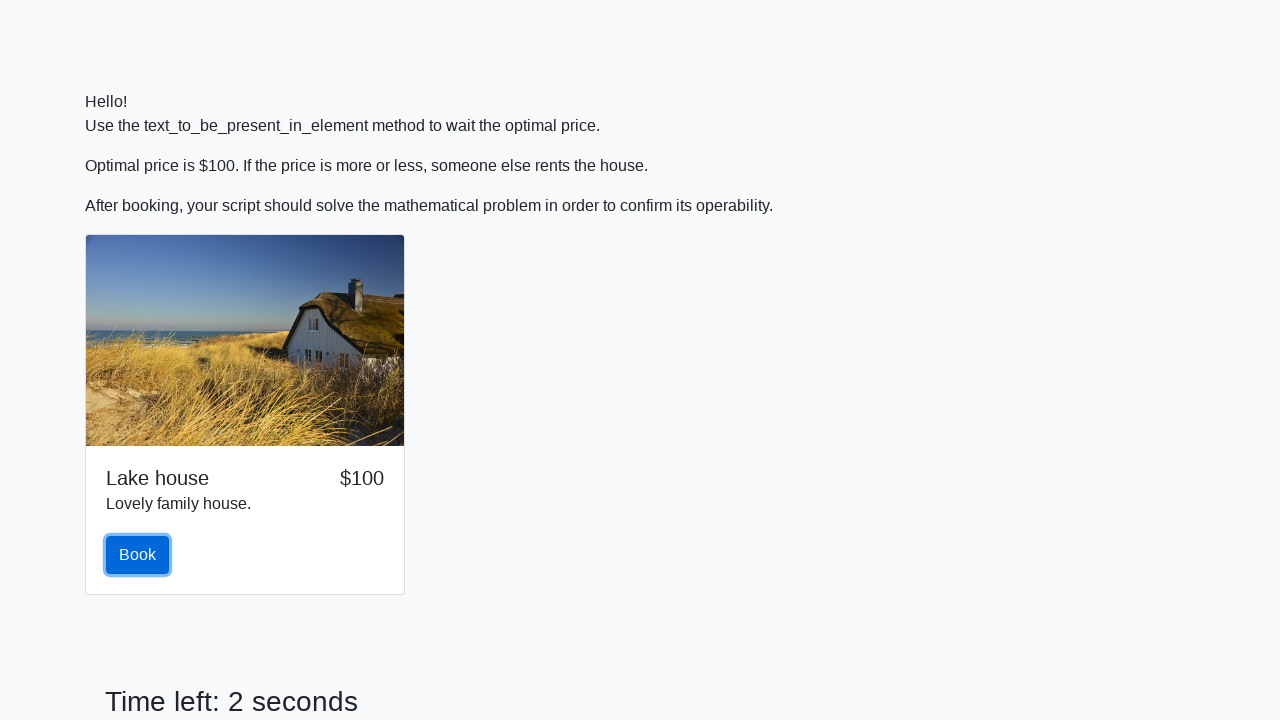

Filled in the calculated answer on #answer
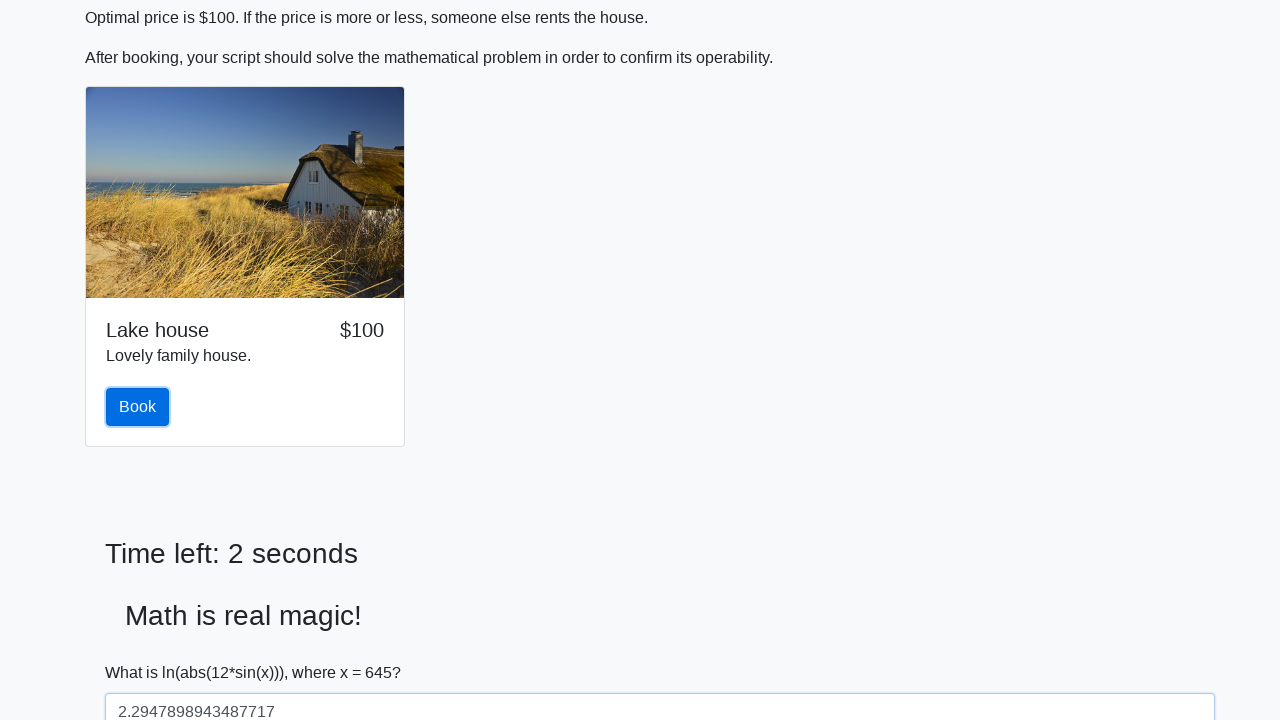

Clicked the solve button to submit the answer at (143, 651) on #solve
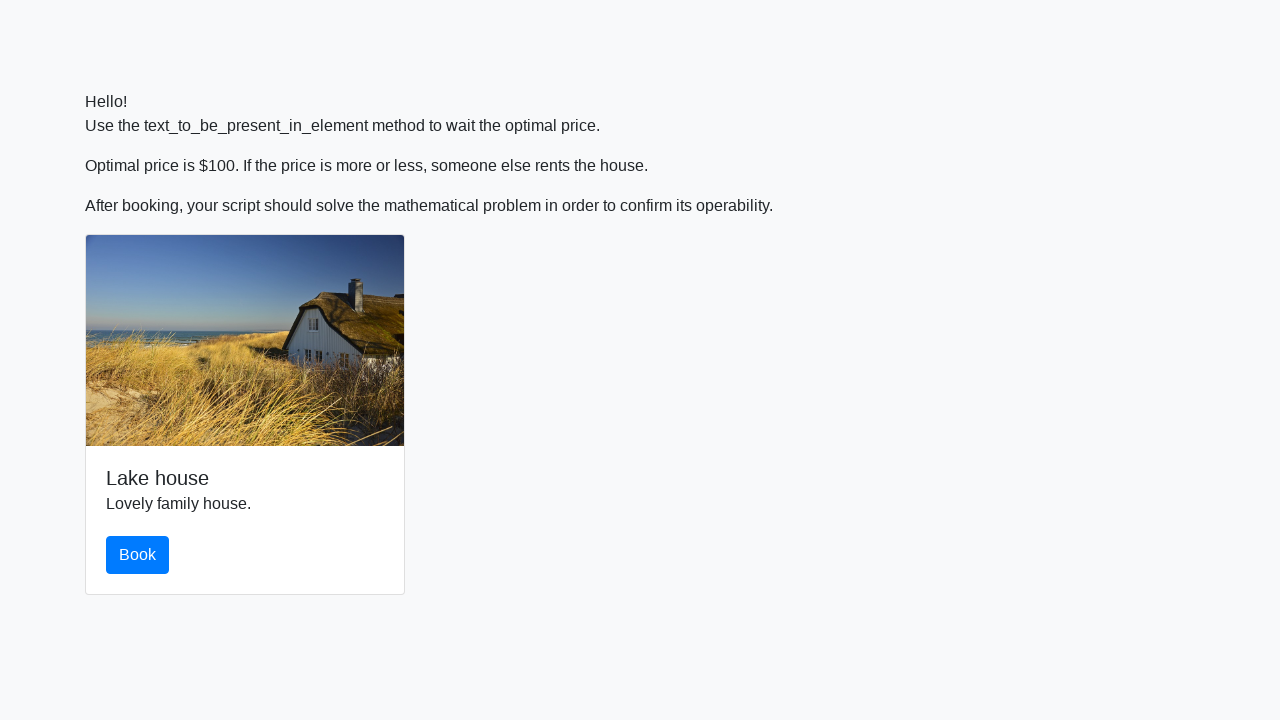

Waited for submission result
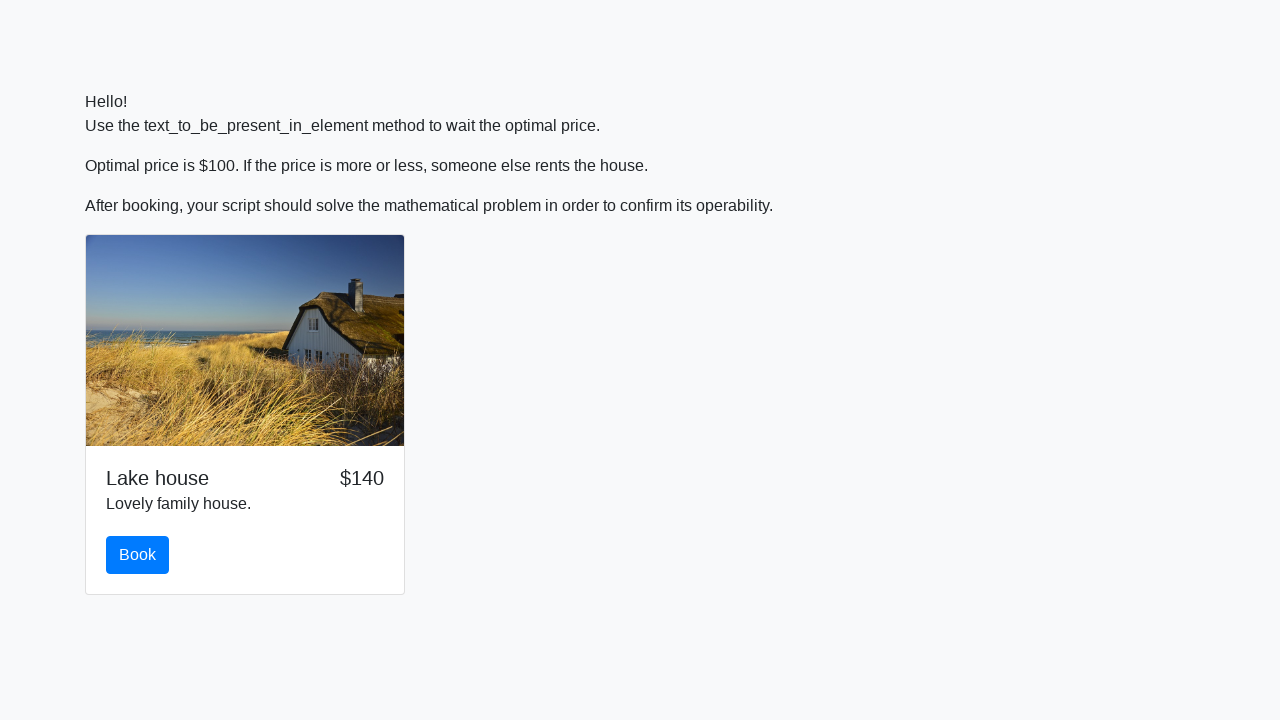

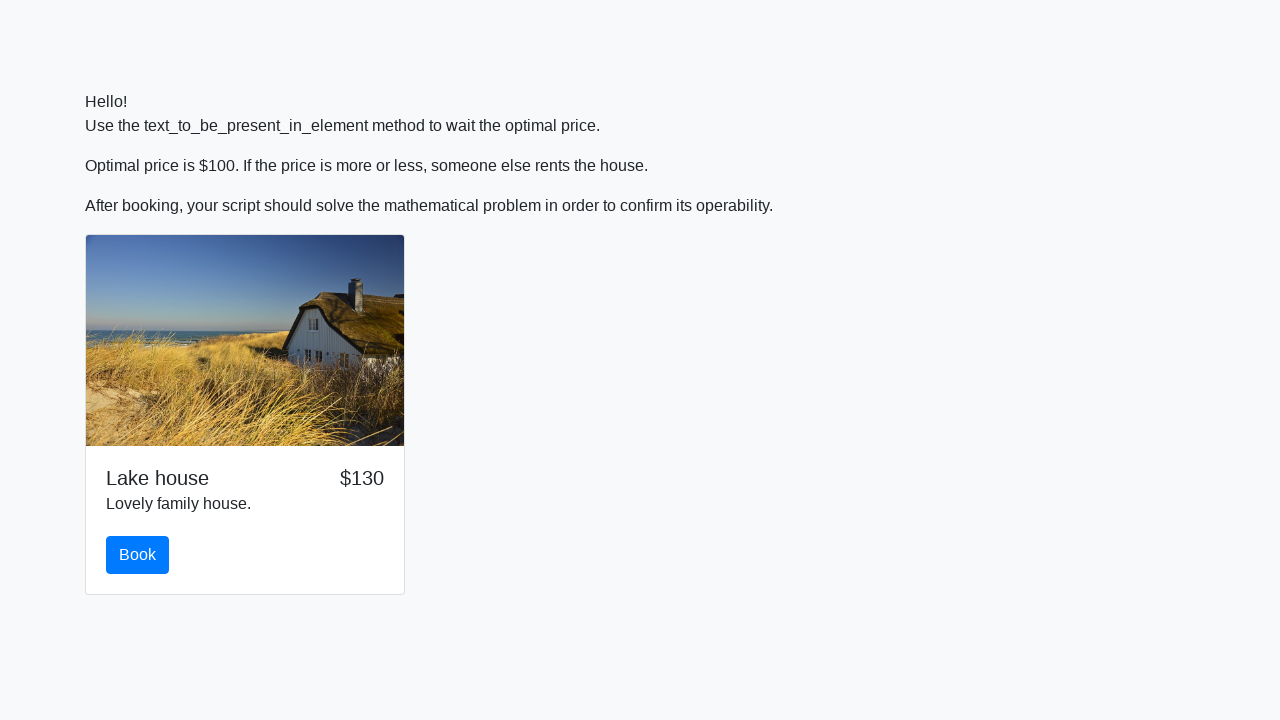